Tests A/B test opt-out functionality by visiting the split test page, verifying the initial heading is either control or variation, then adding an opt-out cookie, refreshing, and verifying the page shows "No A/B Test"

Starting URL: http://the-internet.herokuapp.com/abtest

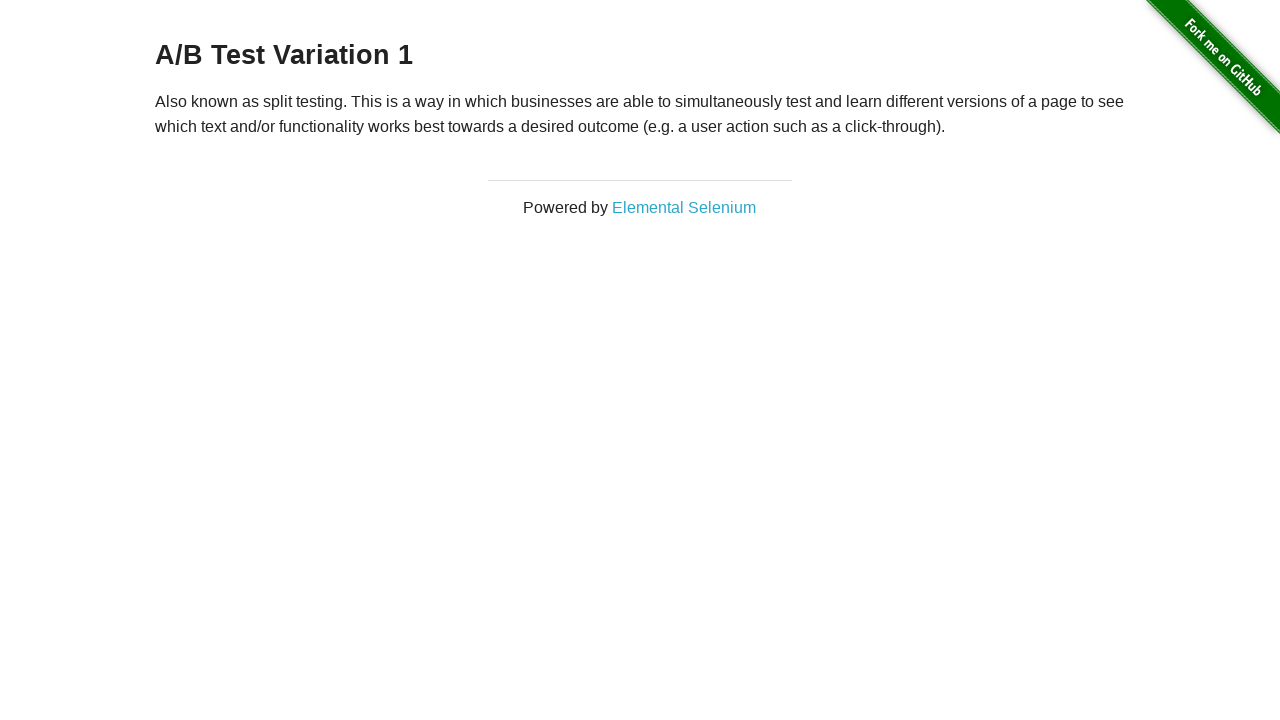

Waited for heading element to load
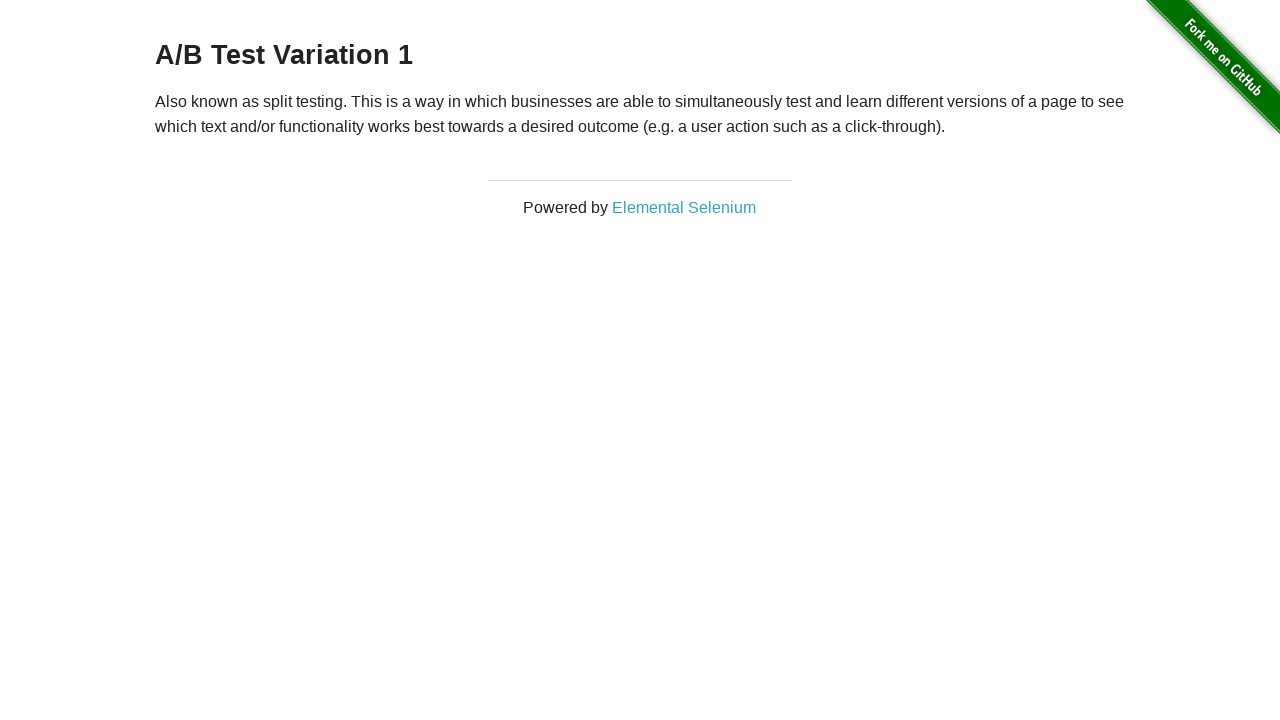

Retrieved heading text: A/B Test Variation 1
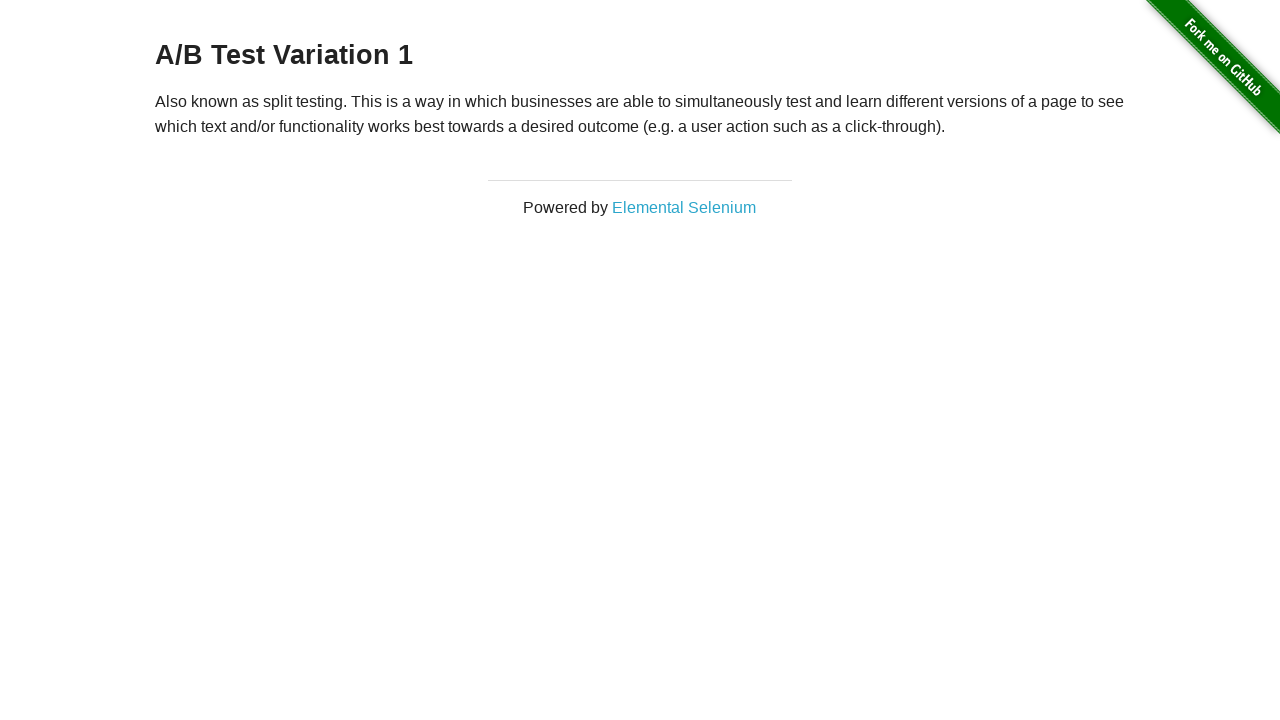

Verified initial heading is A/B test variant: A/B Test Variation 1
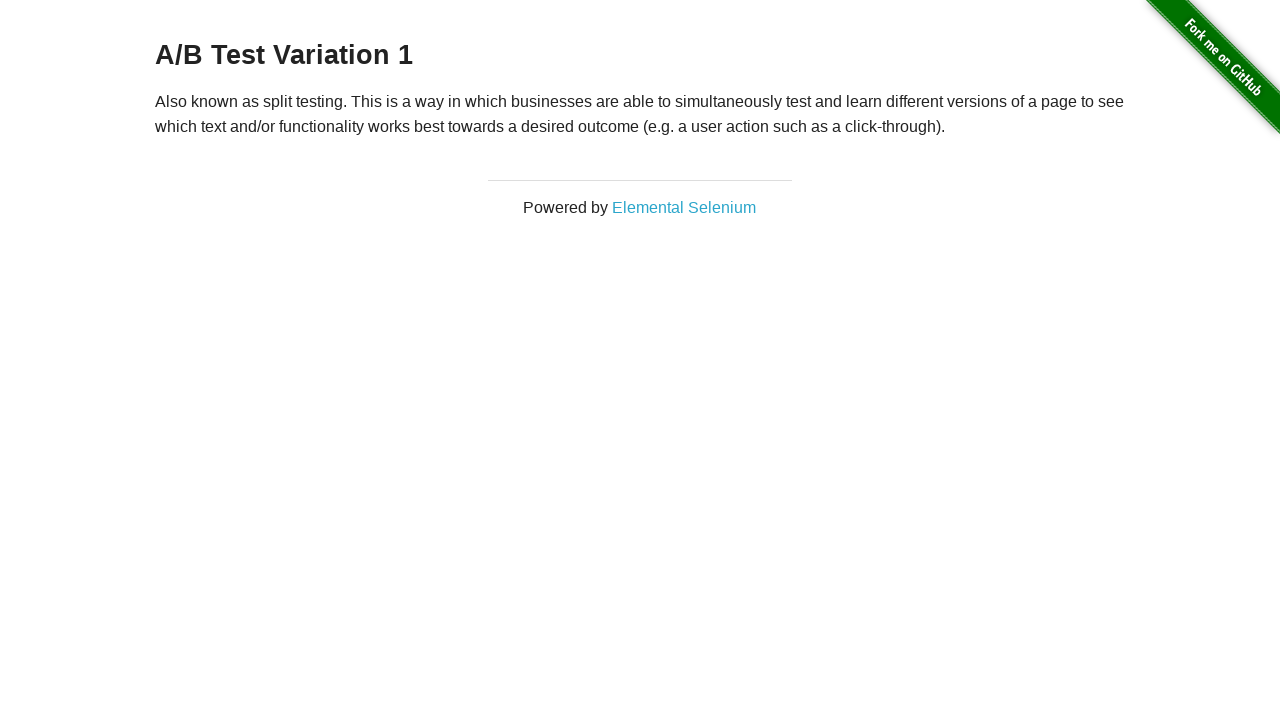

Added optimizelyOptOut cookie with value 'true'
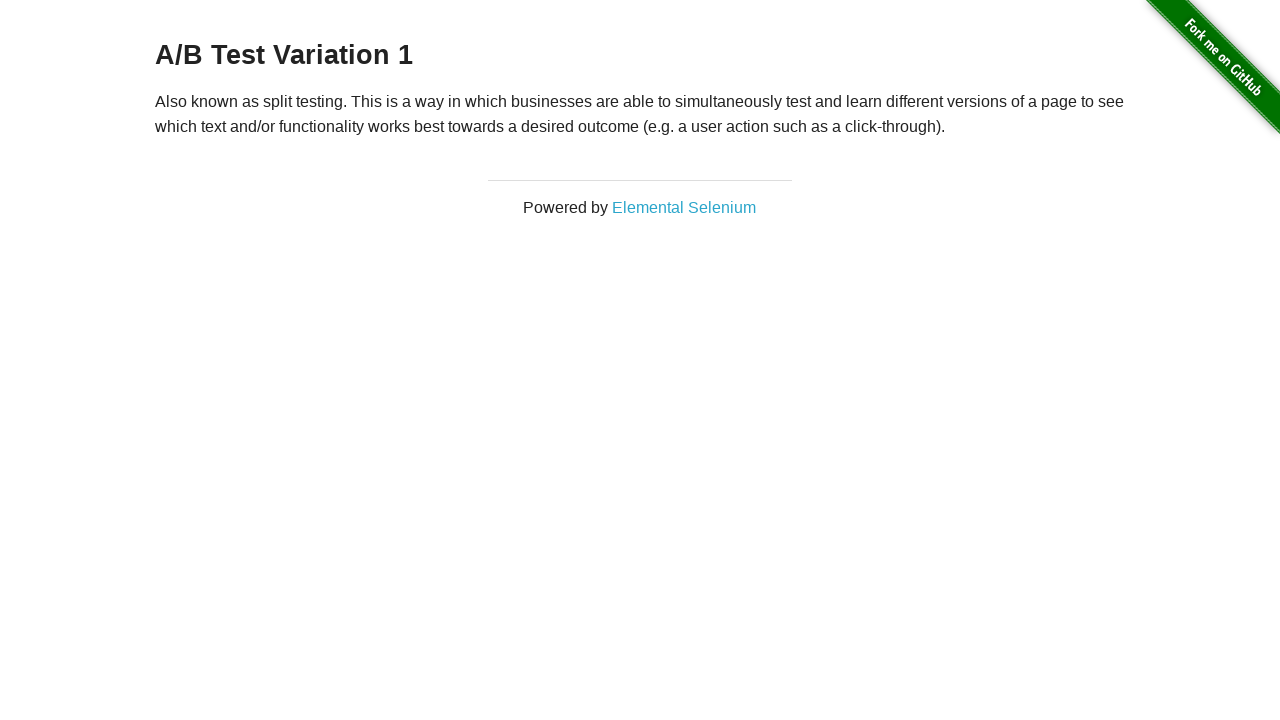

Reloaded page after adding opt-out cookie
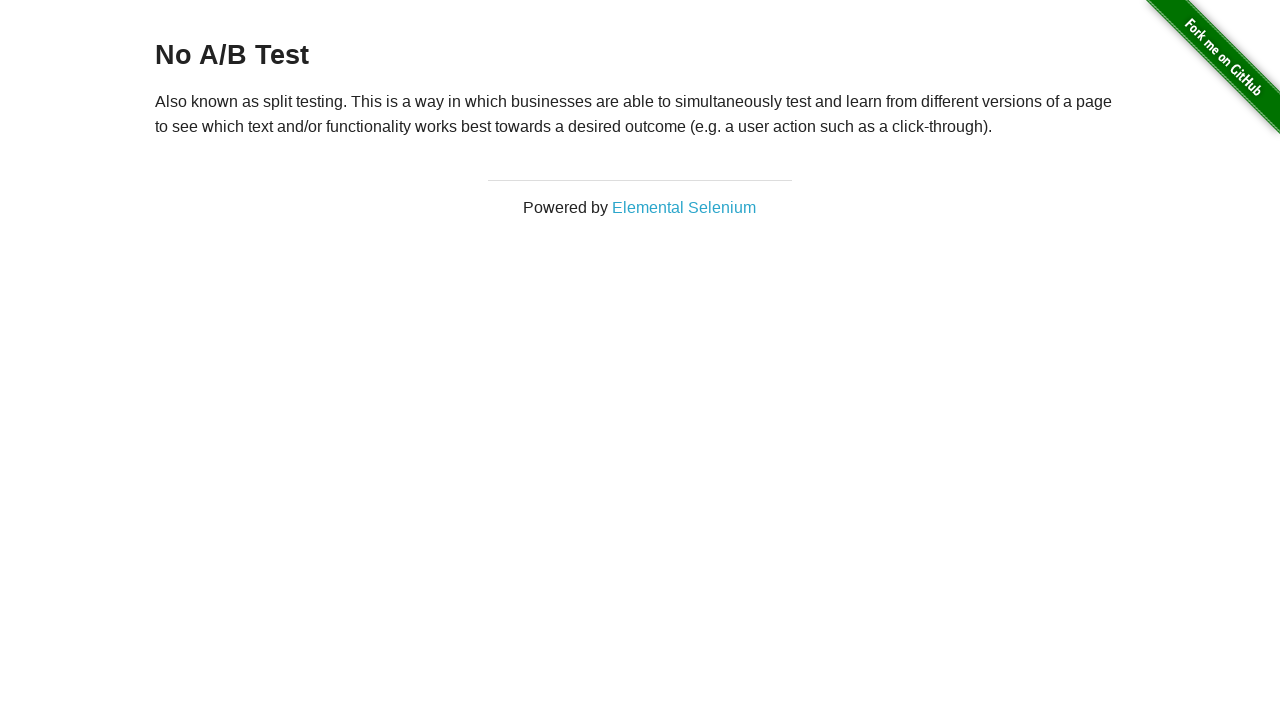

Retrieved heading text after reload: No A/B Test
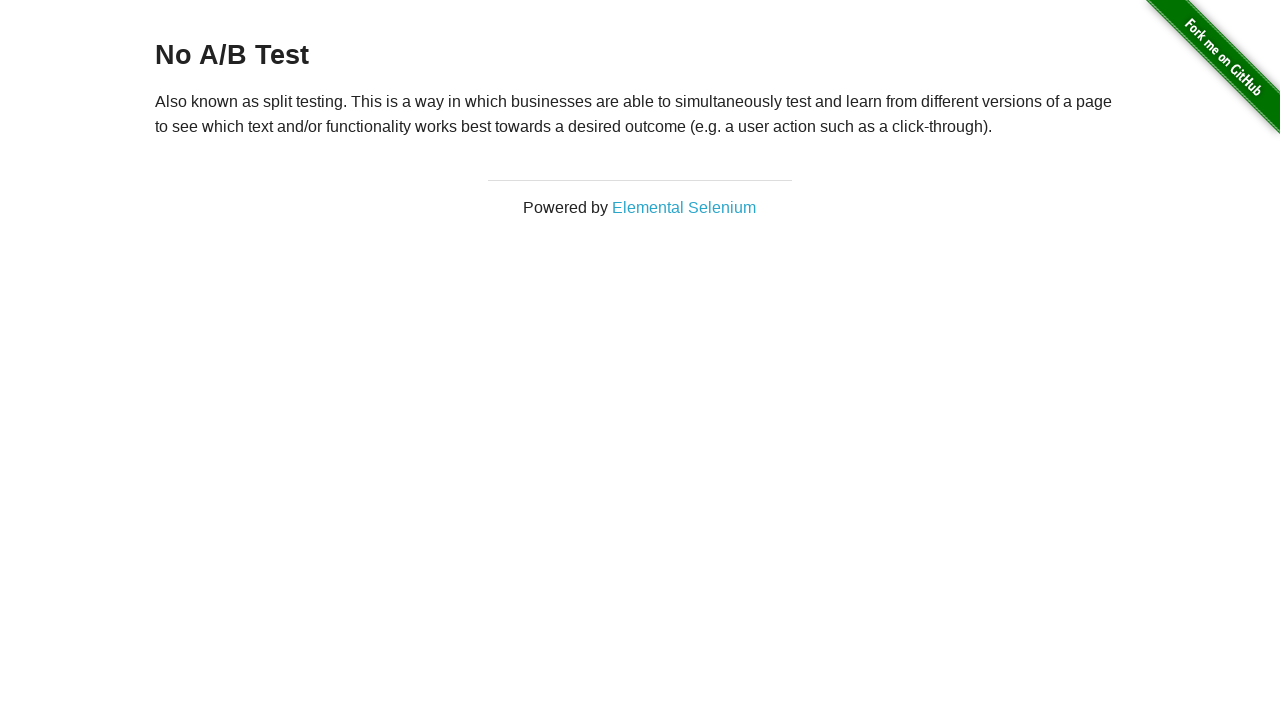

Verified page shows 'No A/B Test' after opting out
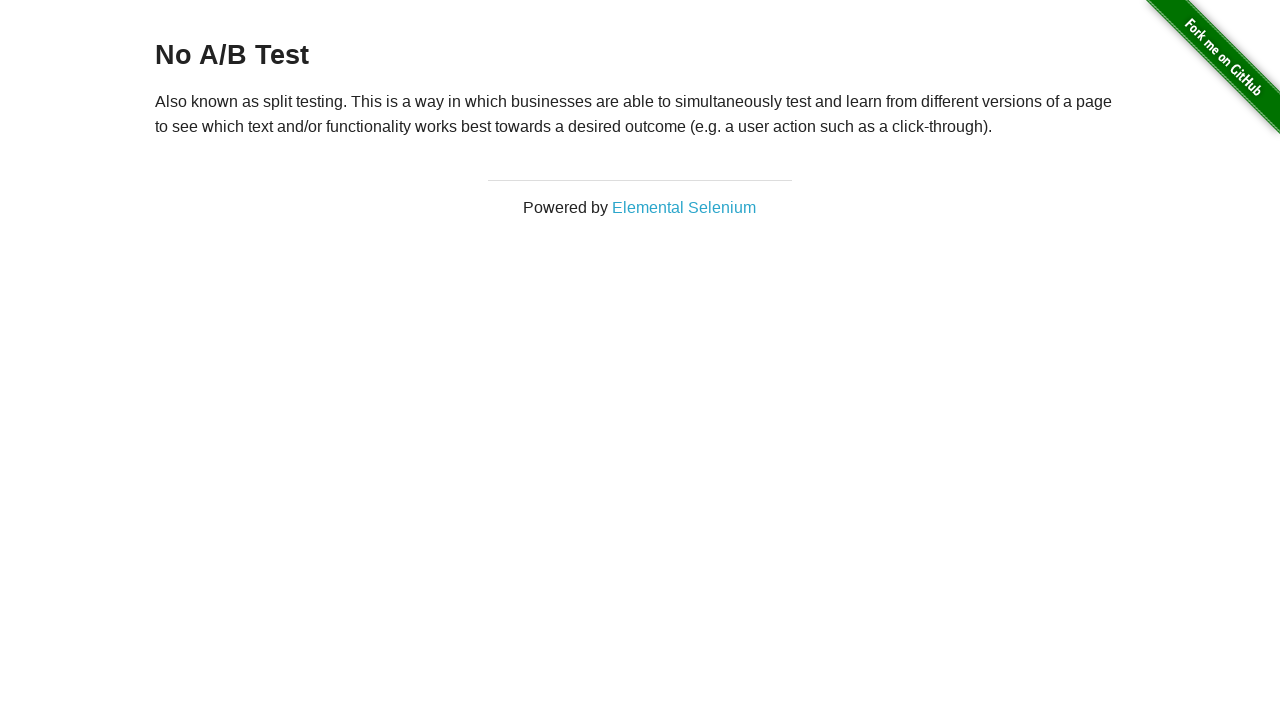

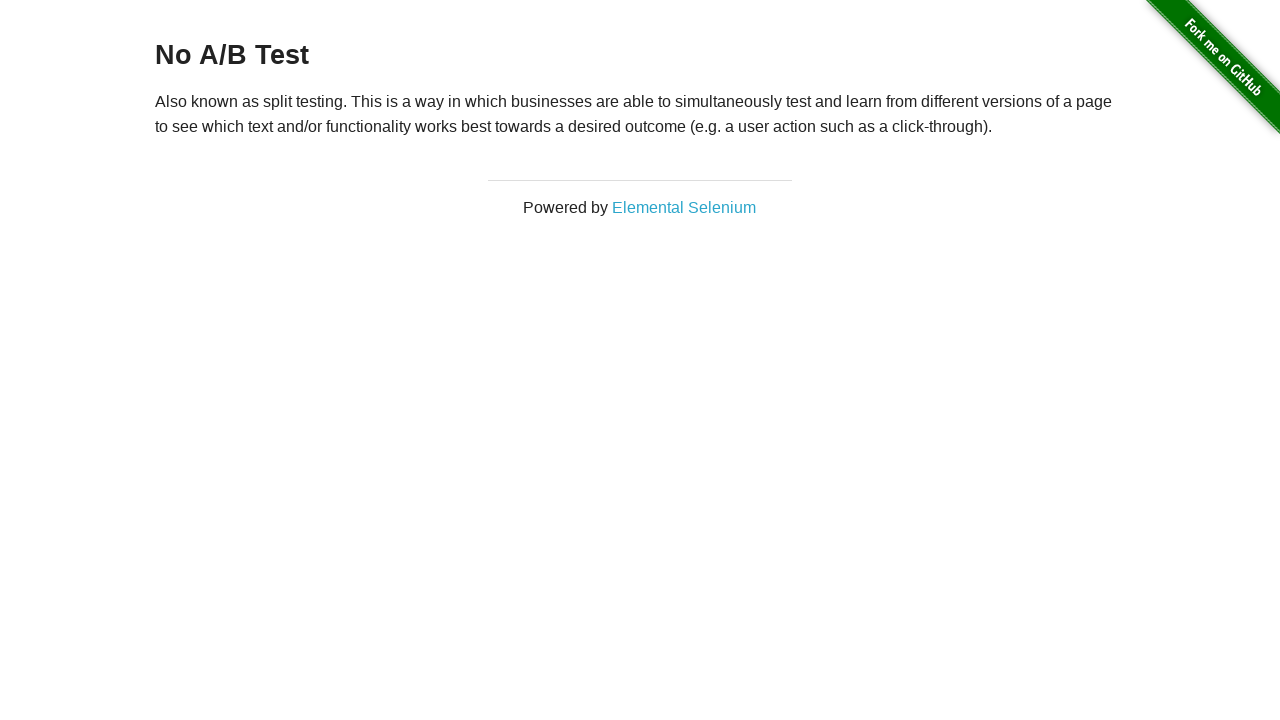